Searches for a wine appellation on the French INAO website, clicks on the first result, opens the rulebook menu, and navigates to view the appellation's cahier des charges (rulebook) details.

Starting URL: https://www.inao.gouv.fr/rechercher-un-produit

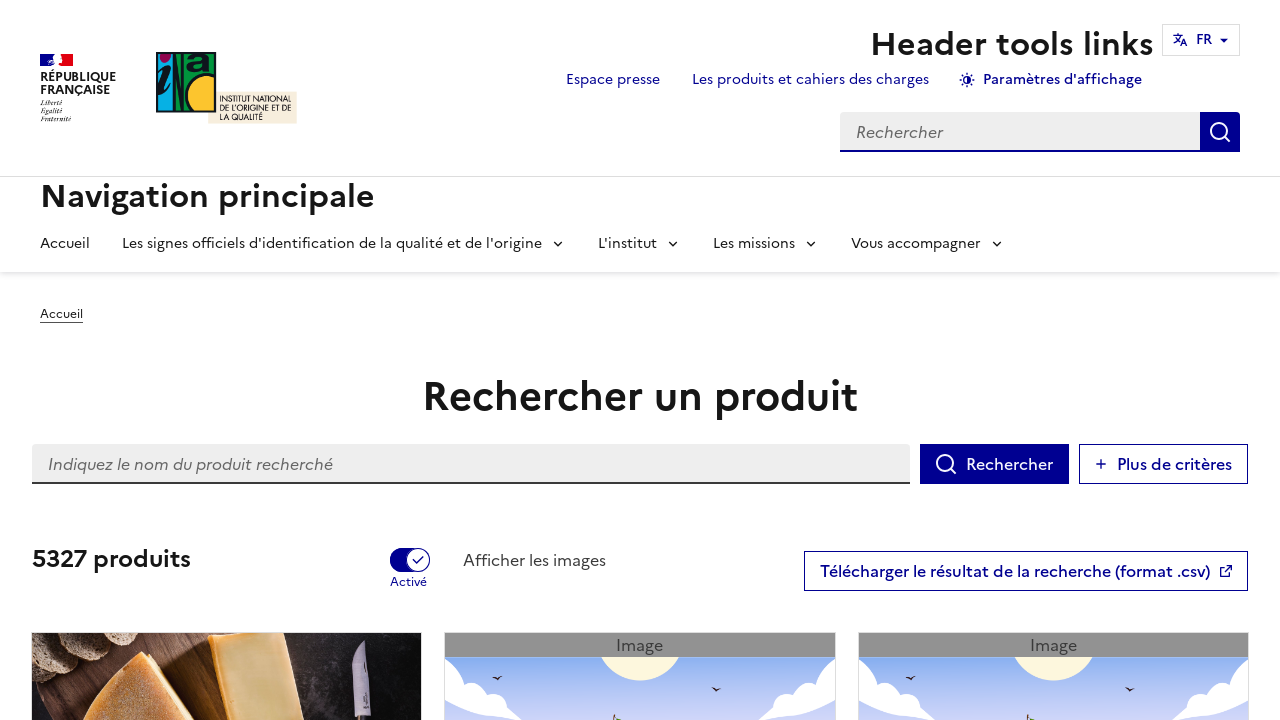

Waited for search bar to load on INAO product search page
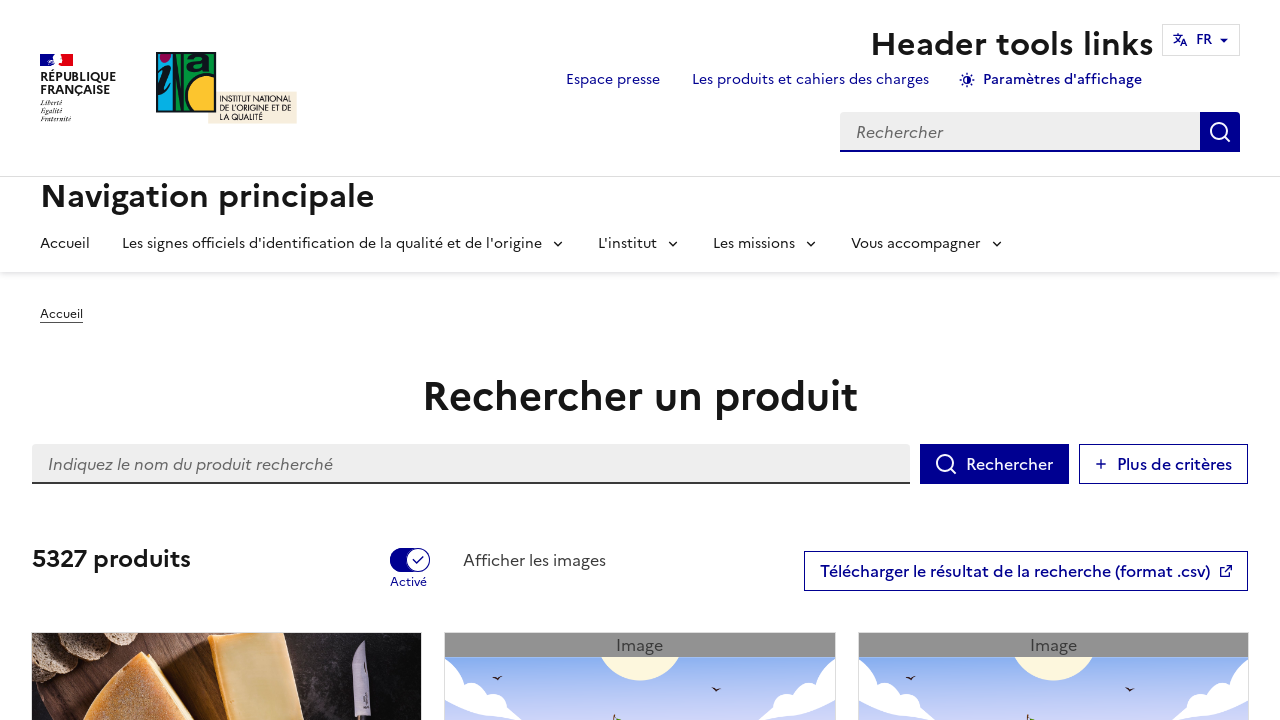

Filled search bar with 'Champagne' on //*[@id="edit-search-api-fulltext--2"]
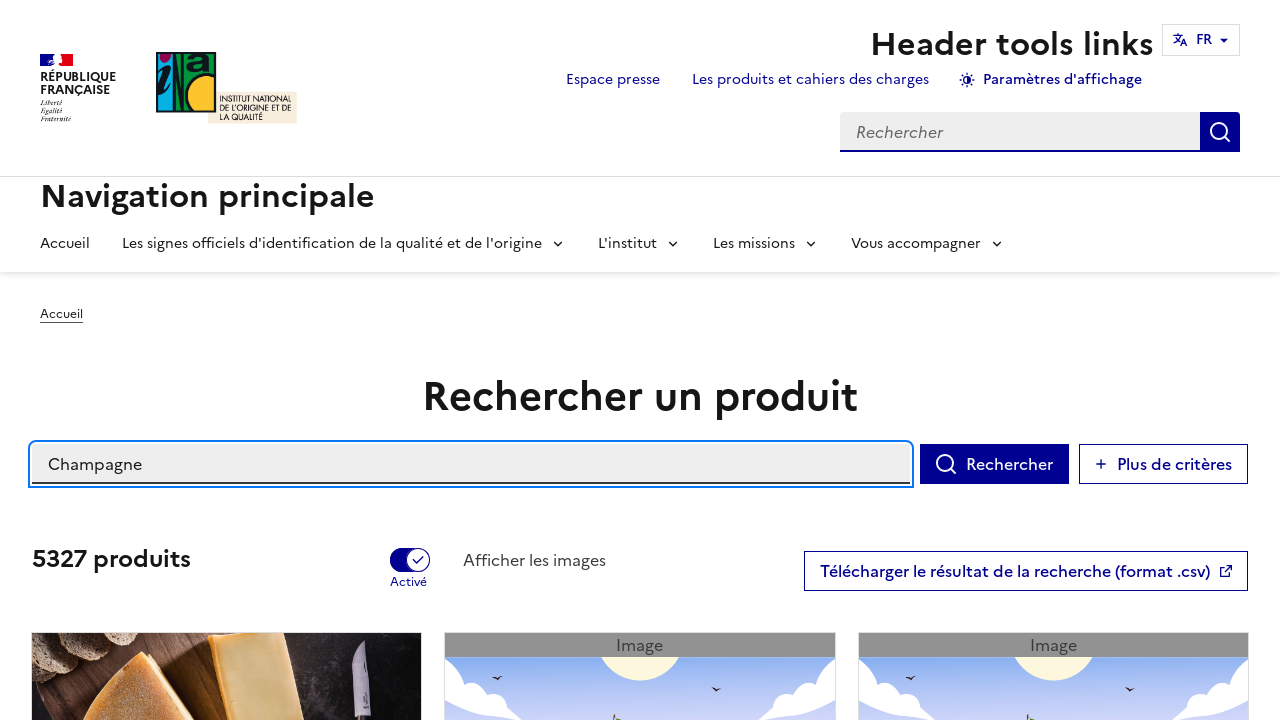

Pressed Enter to submit search for Champagne appellation on //*[@id="edit-search-api-fulltext--2"]
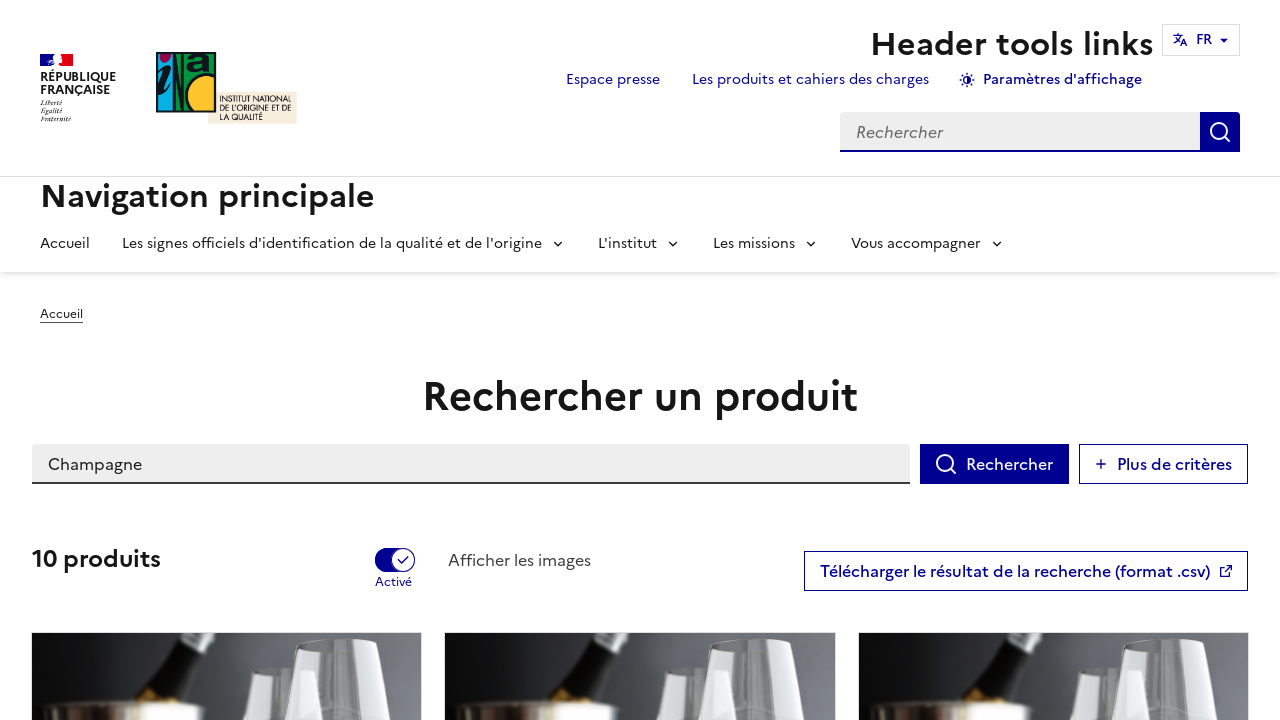

Waited for first search result to appear
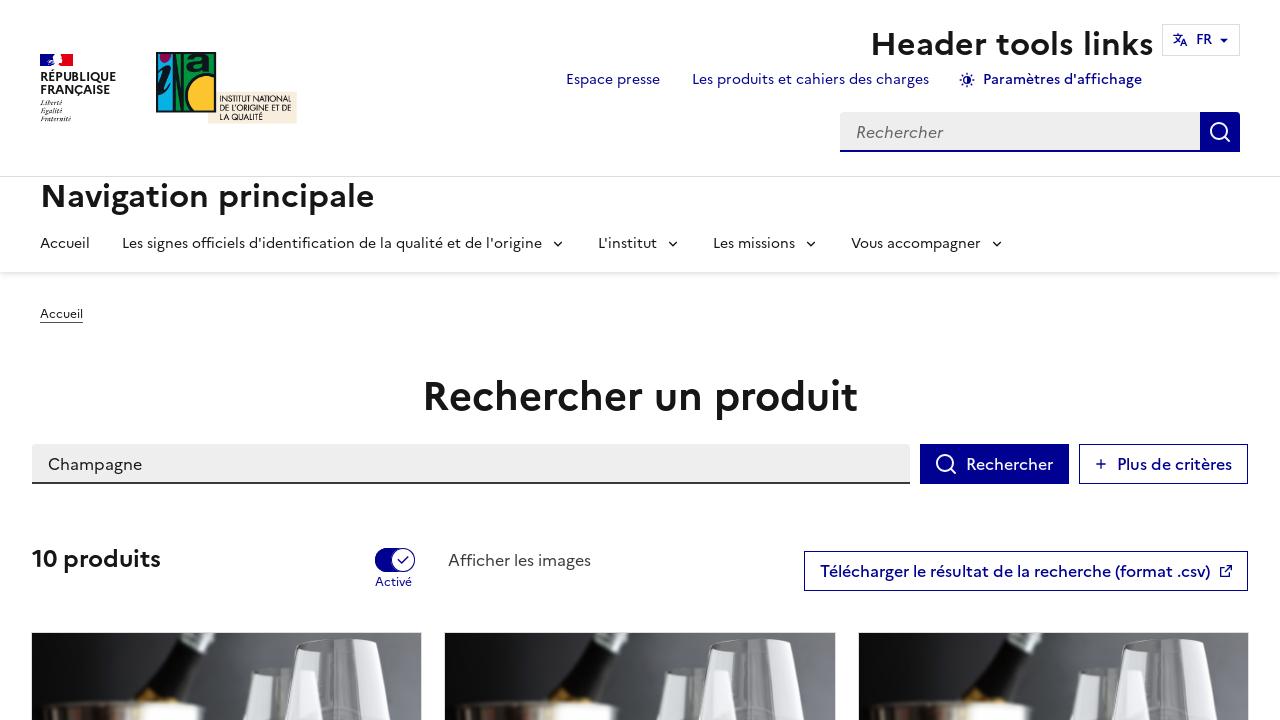

Clicked on first search result (Champagne appellation) at (227, 361) on xpath=//*[@id="block-views-block-products-search-block-1"]/div/div/div[3]/div[1]
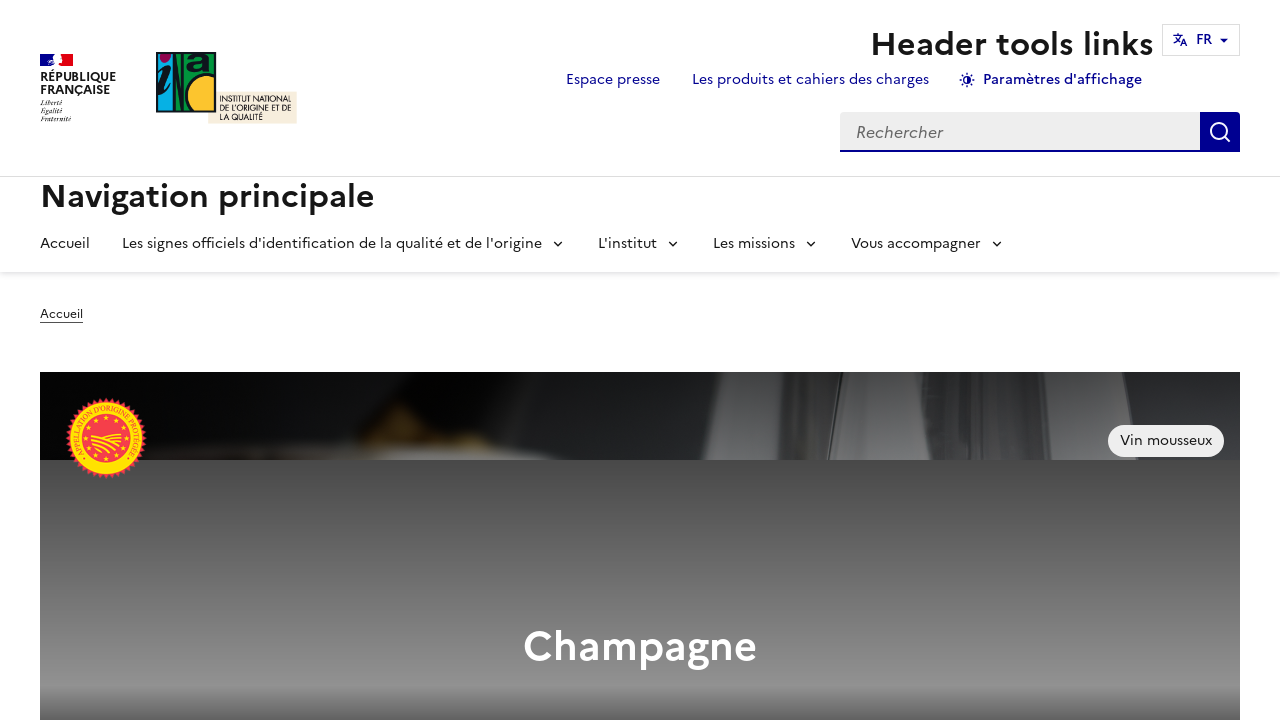

Waited for appellation detail page to load with rulebook menu button
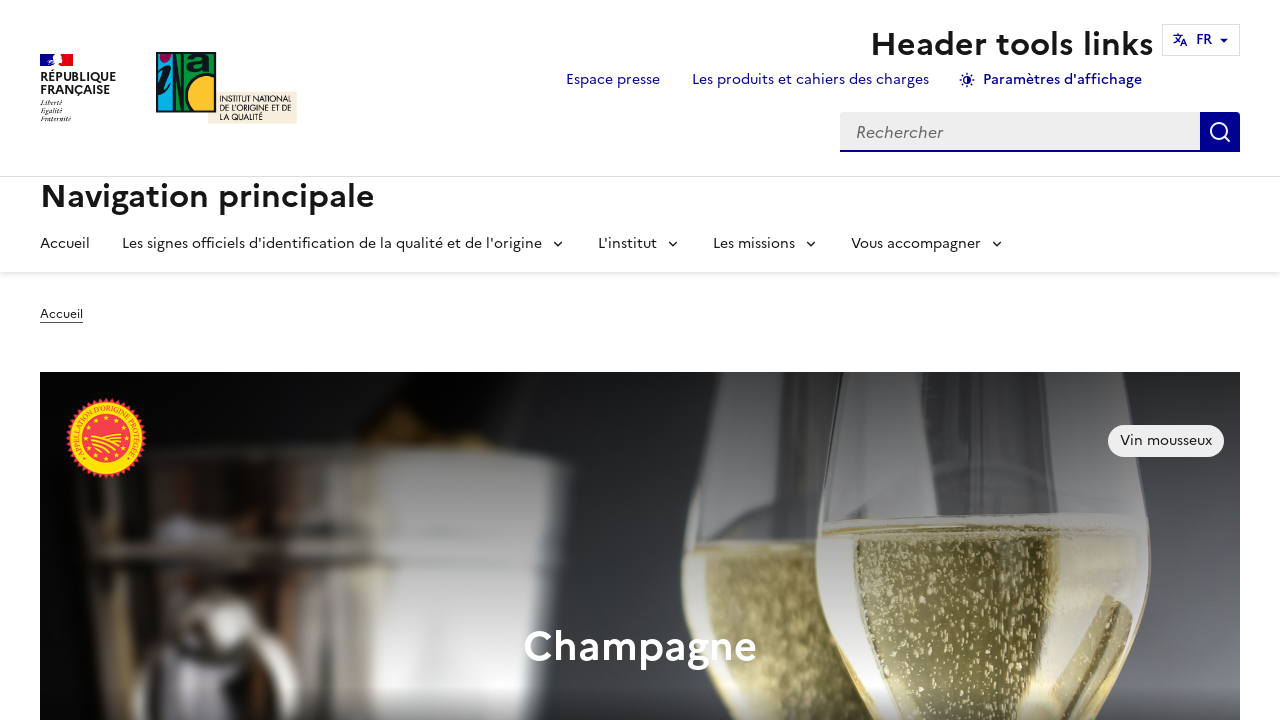

Clicked rulebook menu button to expand options at (640, 360) on xpath=//*[@id="block-inao-content"]/article/div/div[4]/div/section[1]/h3/button
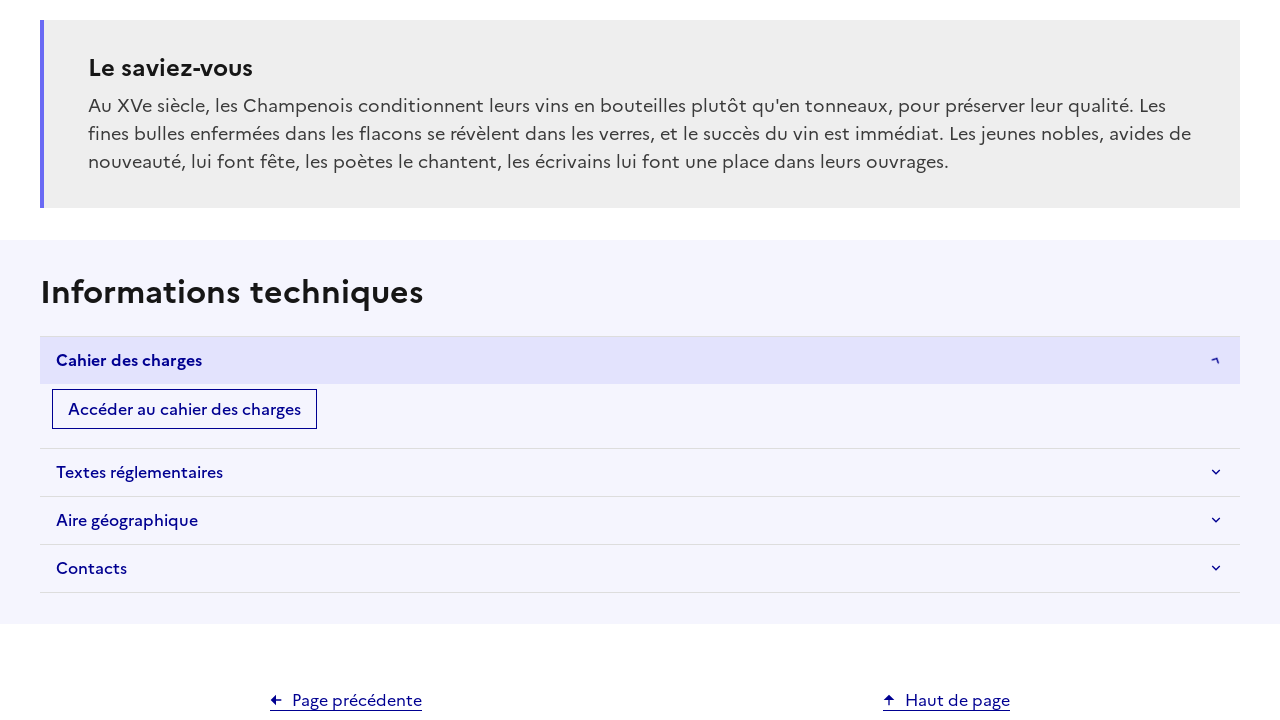

Waited for cahier des charges accordion section to load
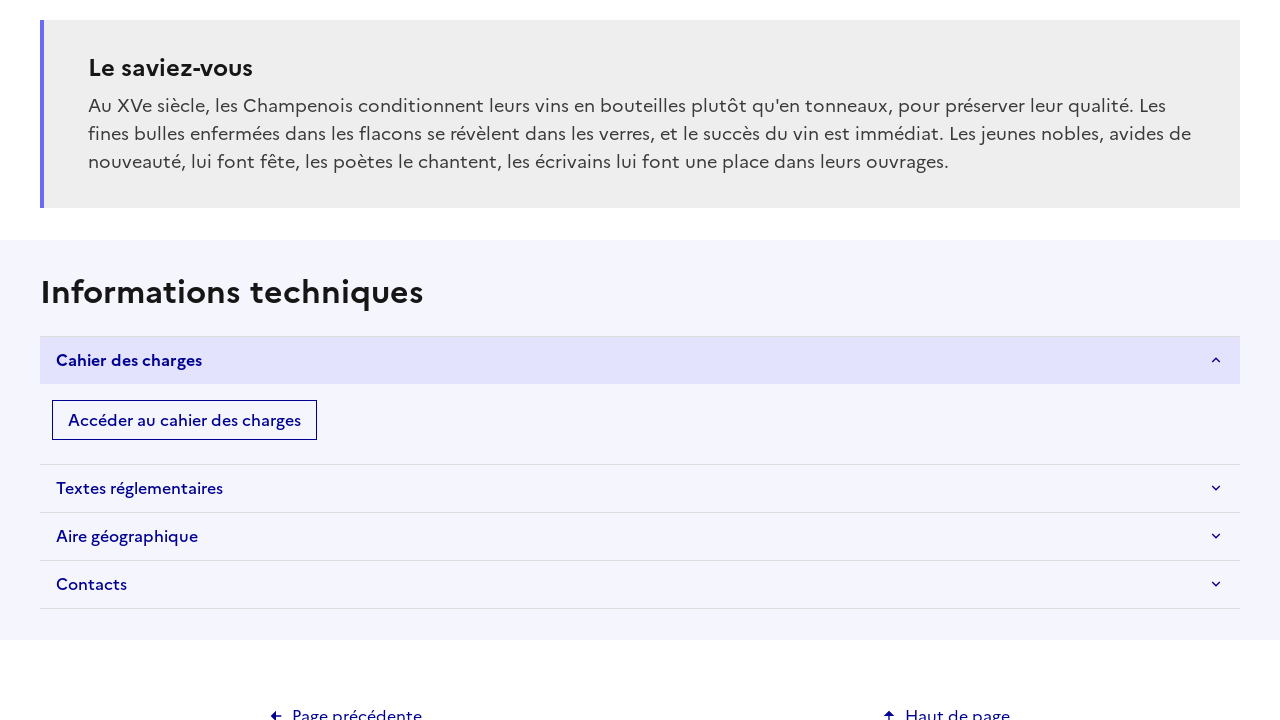

Clicked cahier des charges accordion to view rulebook details at (184, 420) on xpath=//*[@id="accordion-cdc"]/div/div/button
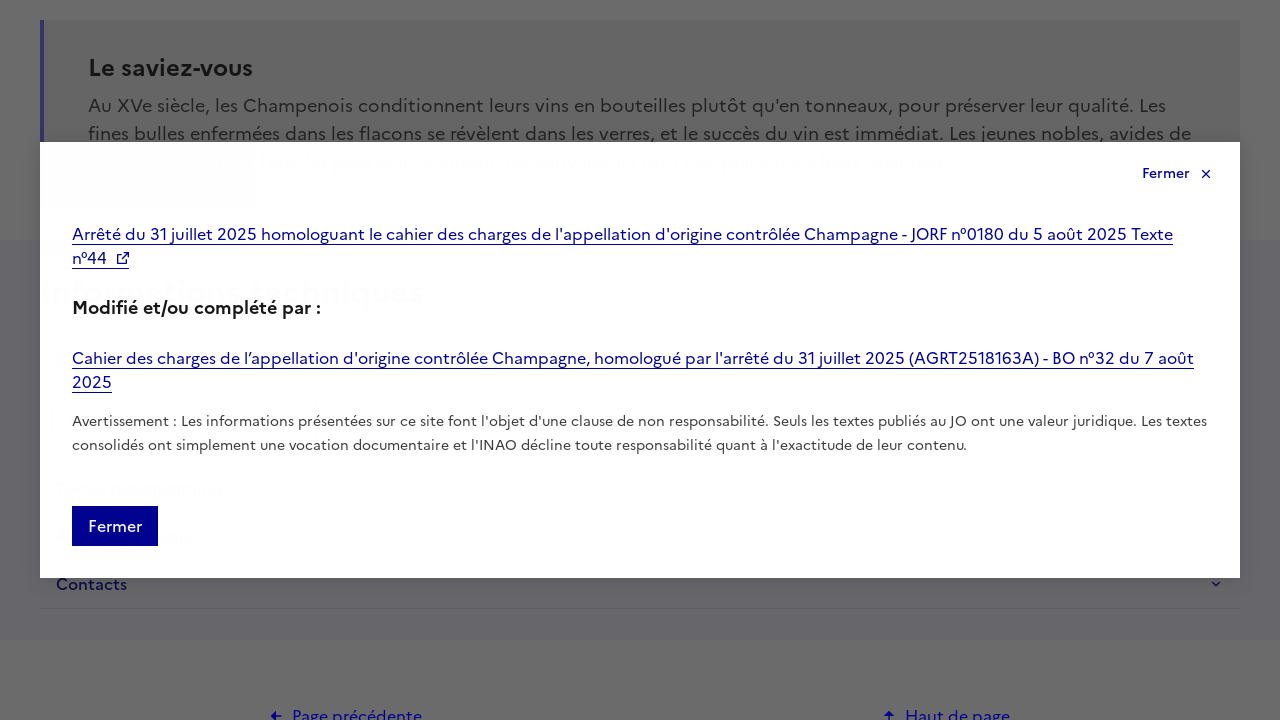

Waited for rulebook document link to appear in modal
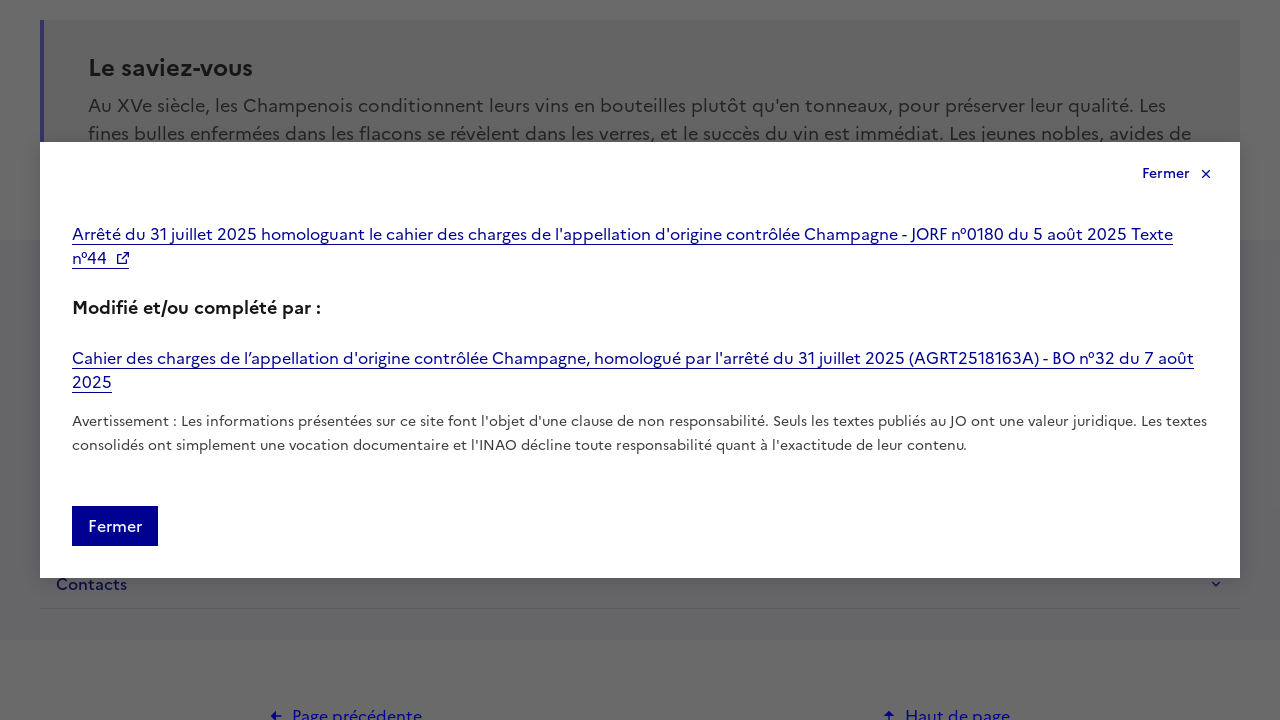

Clicked rulebook document link to access appellation's cahier des charges at (633, 358) on xpath=//*[@id="modal-1-cdc"]/div/div/div[2]/div/article/div[2]/div/a
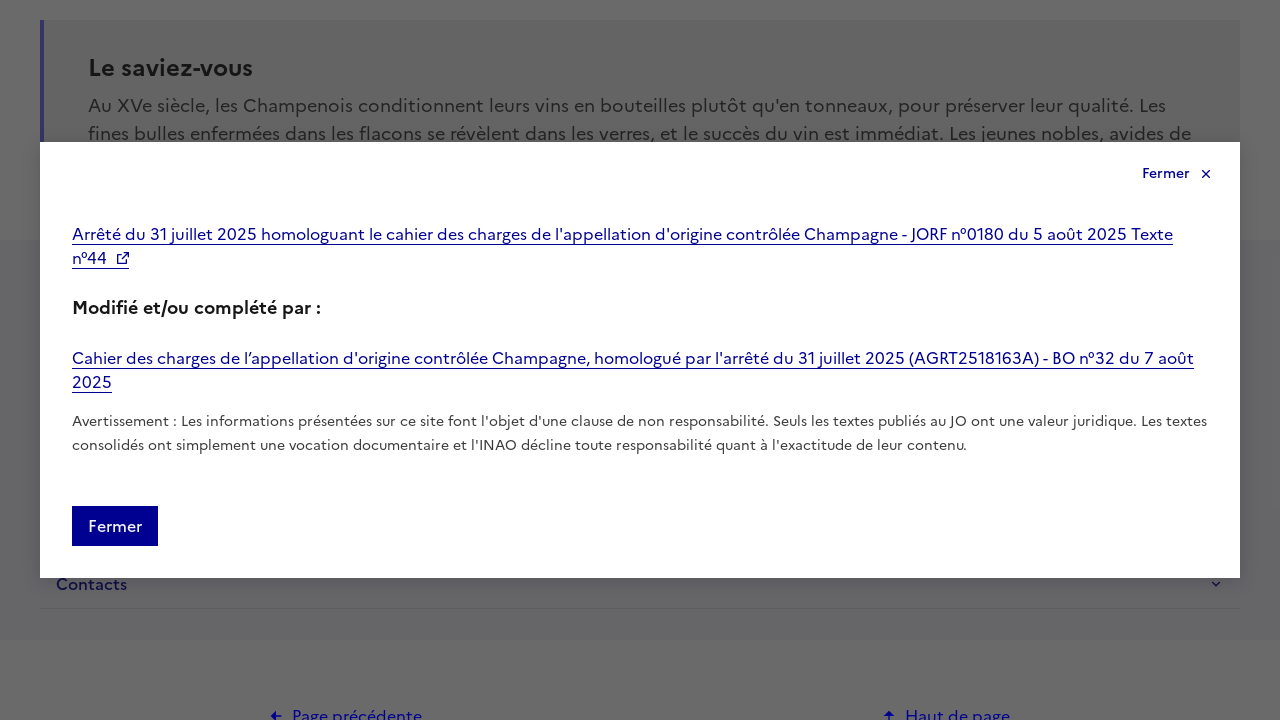

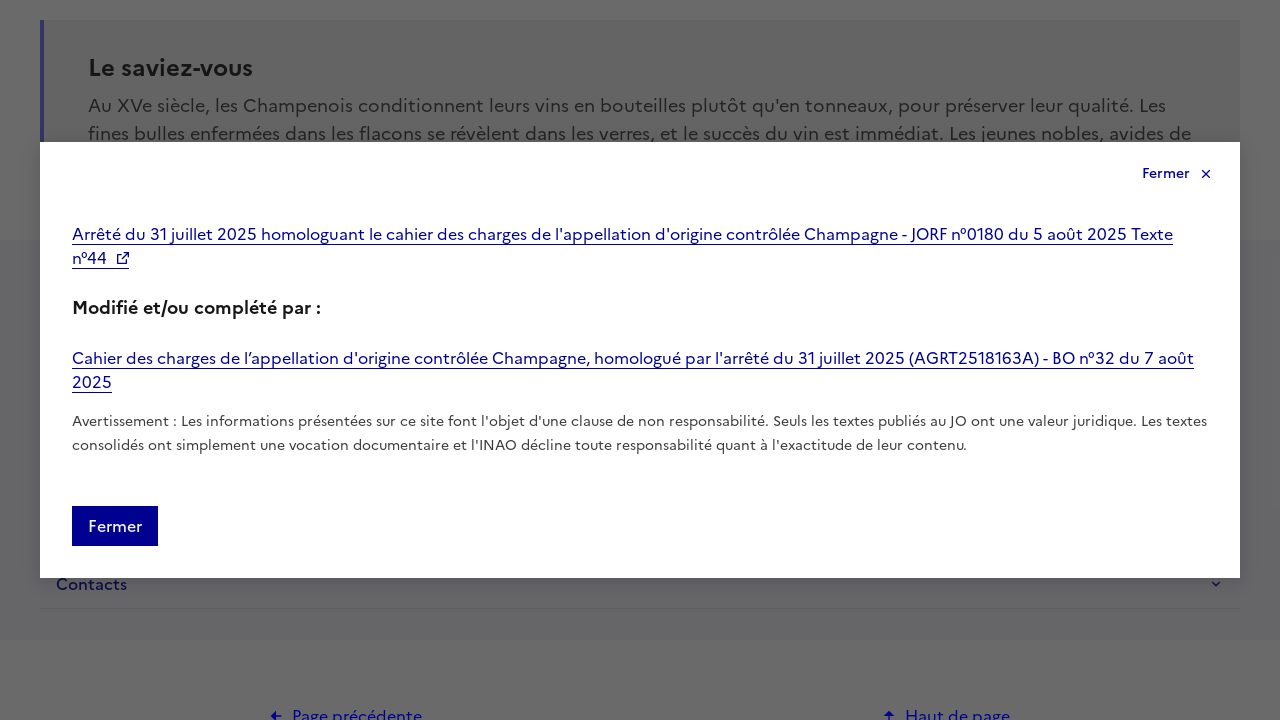